Tests locating an element by ID and filling in a username field on a demo QA text box page

Starting URL: https://demoqa.com/text-box

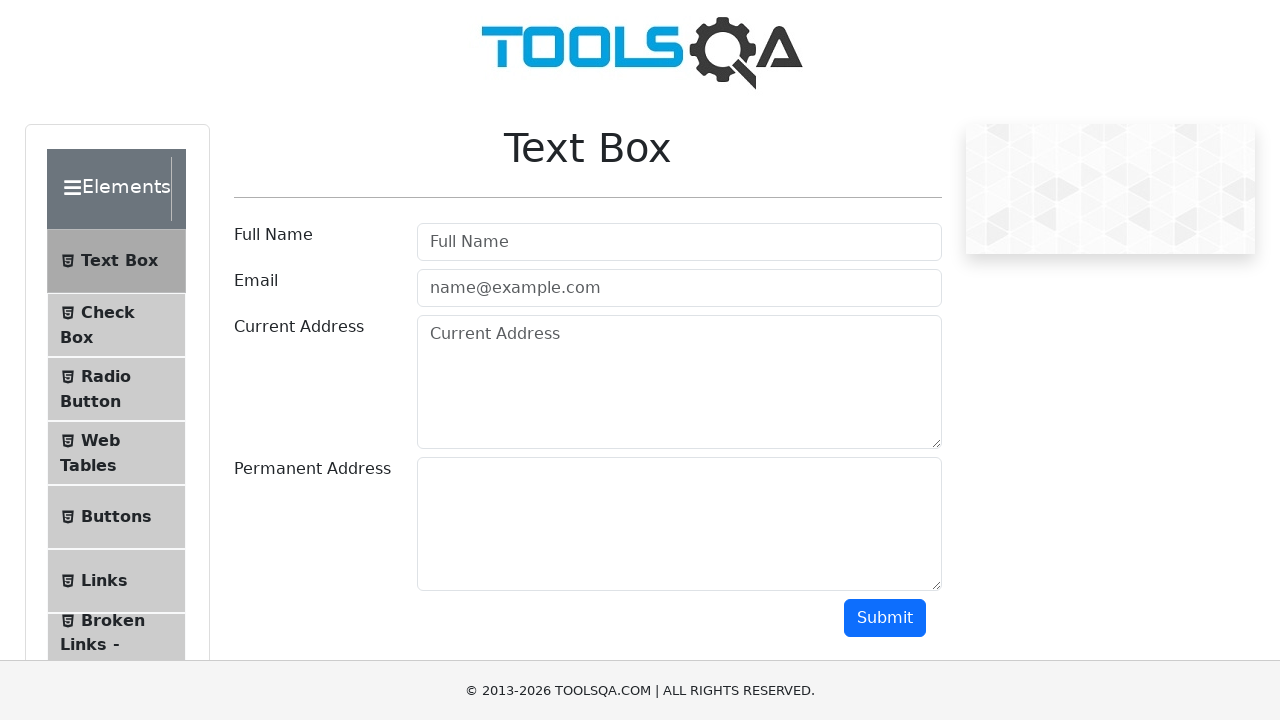

Filled userName field with 'Mohammad Tester' using ID selector on #userName
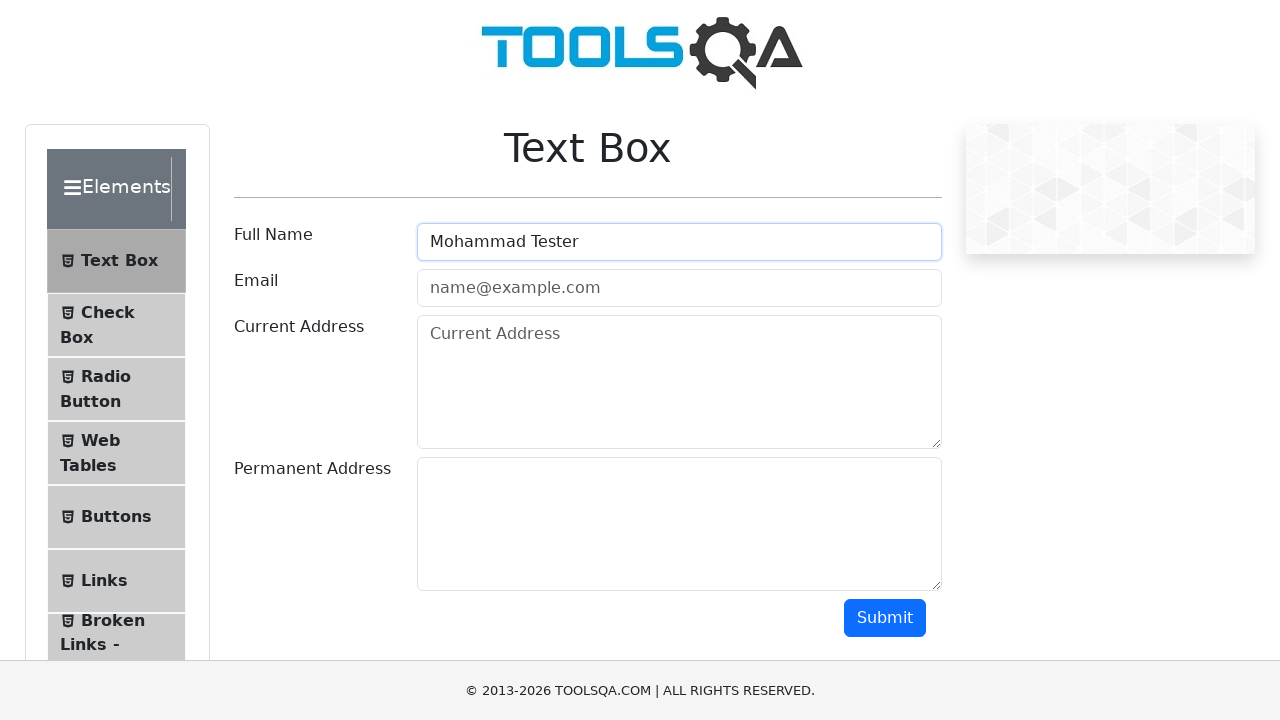

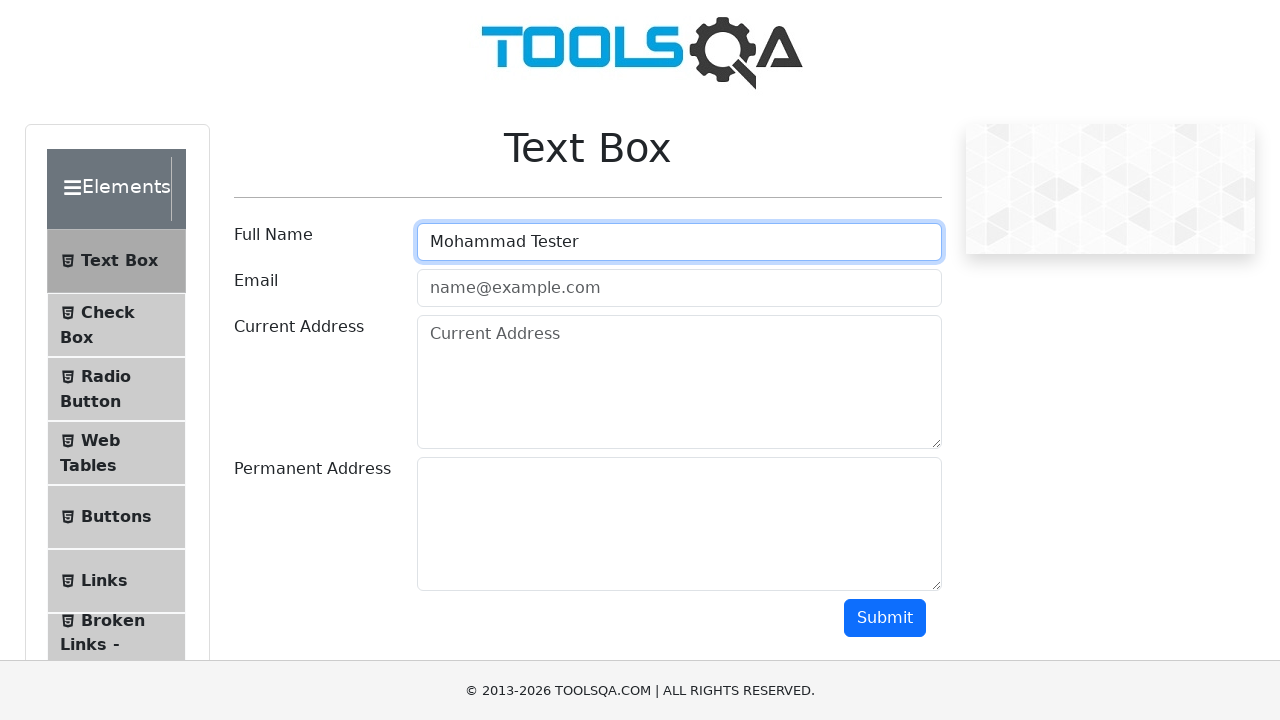